Simple test that navigates to a login practice page without performing any actions

Starting URL: https://rahulshettyacademy.com/loginpagePractise/

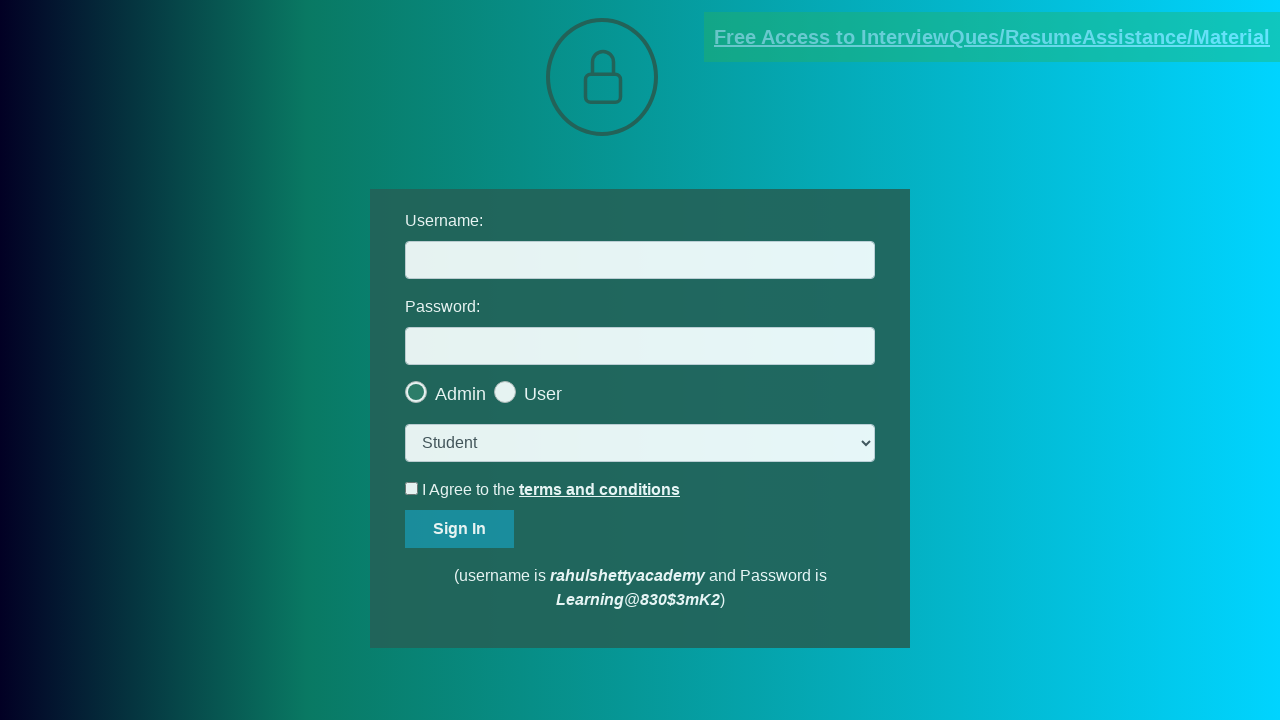

Page loaded and DOM content ready
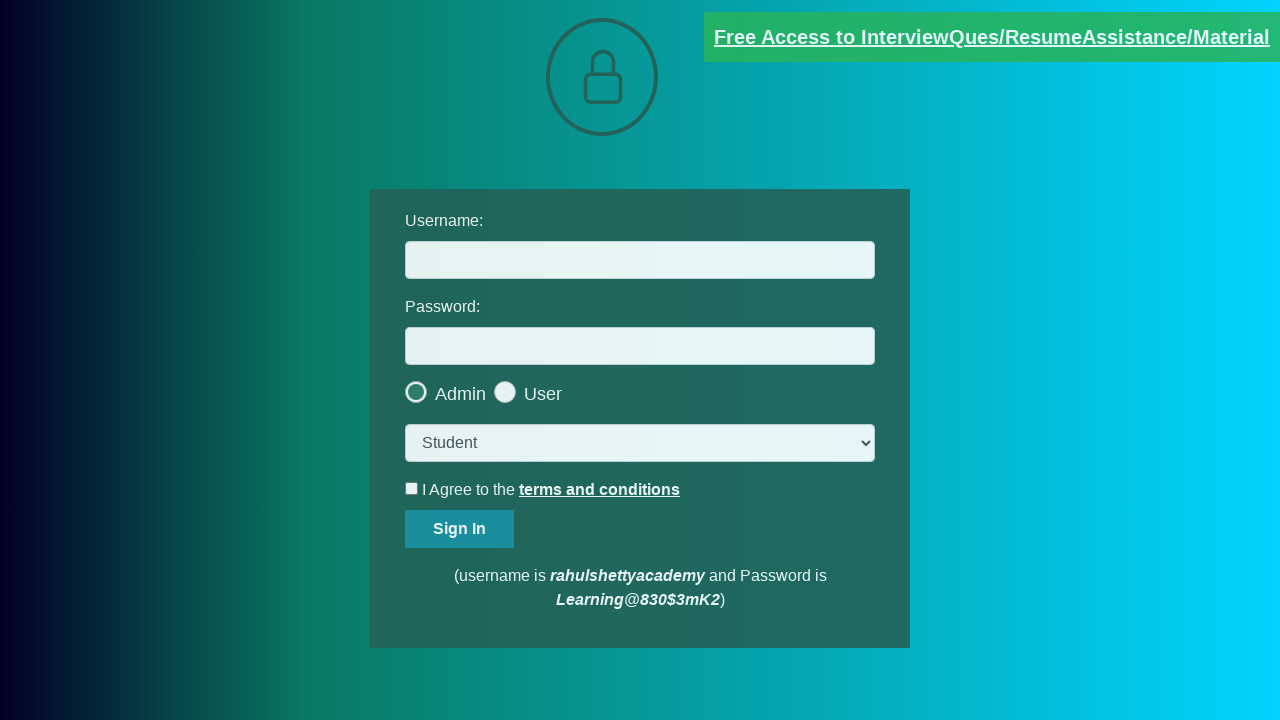

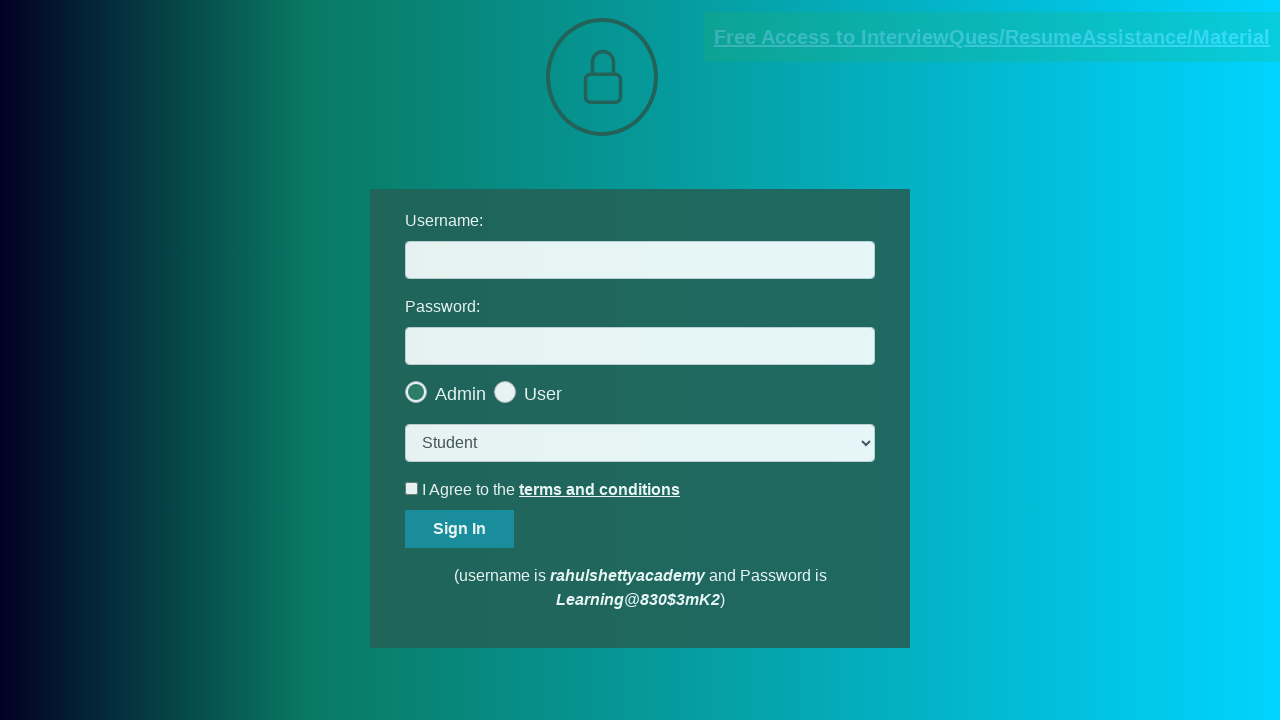